Tests drag and drop functionality on jQuery UI demo page by dragging an element from source to destination within an iframe

Starting URL: https://jqueryui.com/droppable/

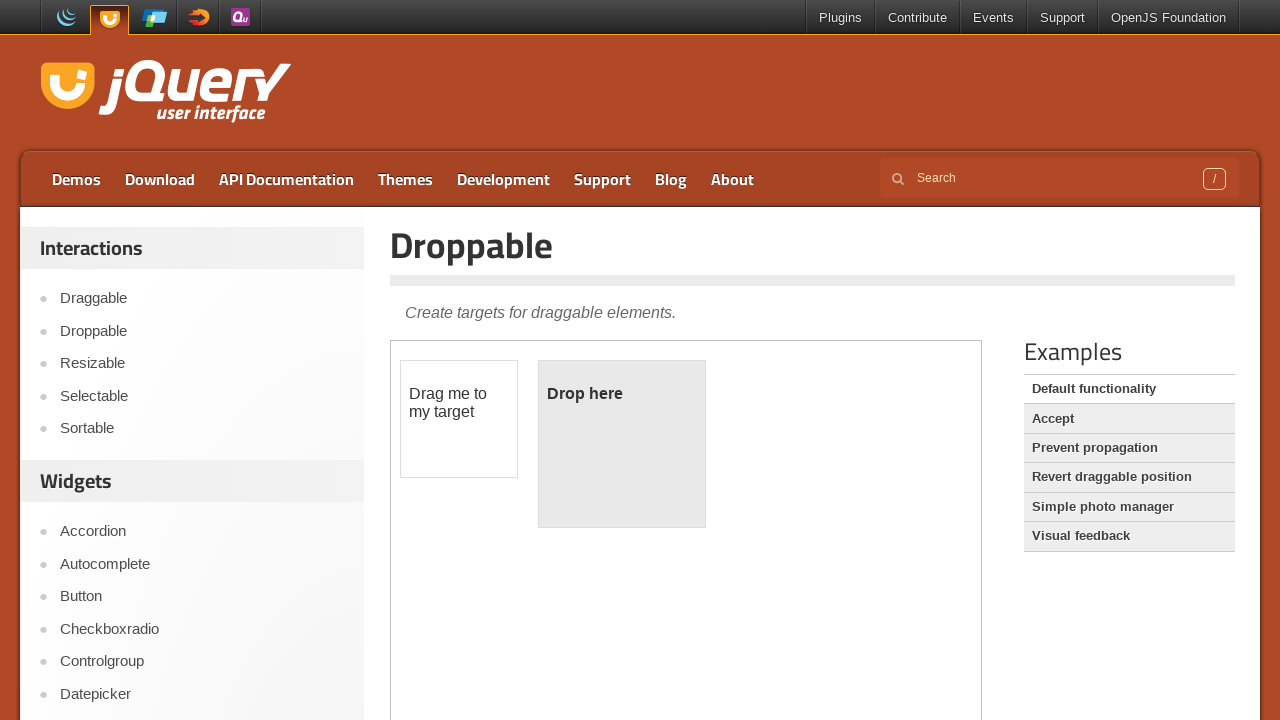

Located and accessed the first iframe containing the drag and drop demo
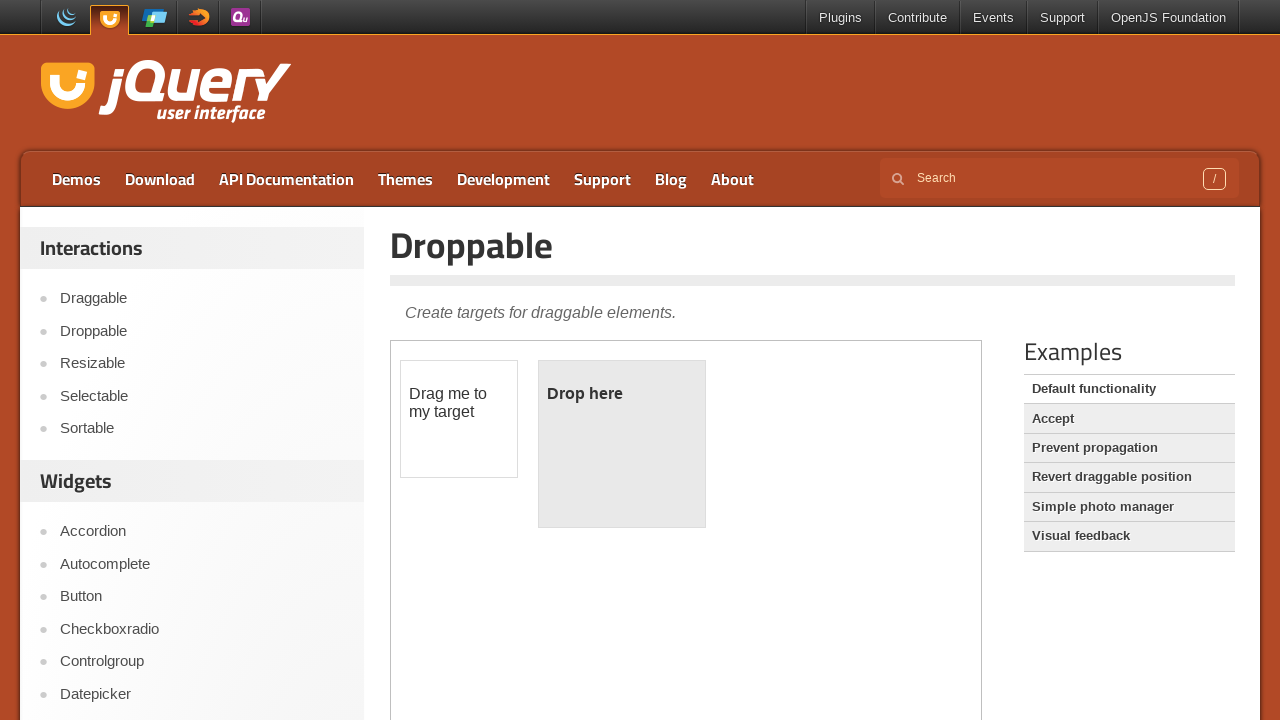

Located the draggable element with id 'draggable'
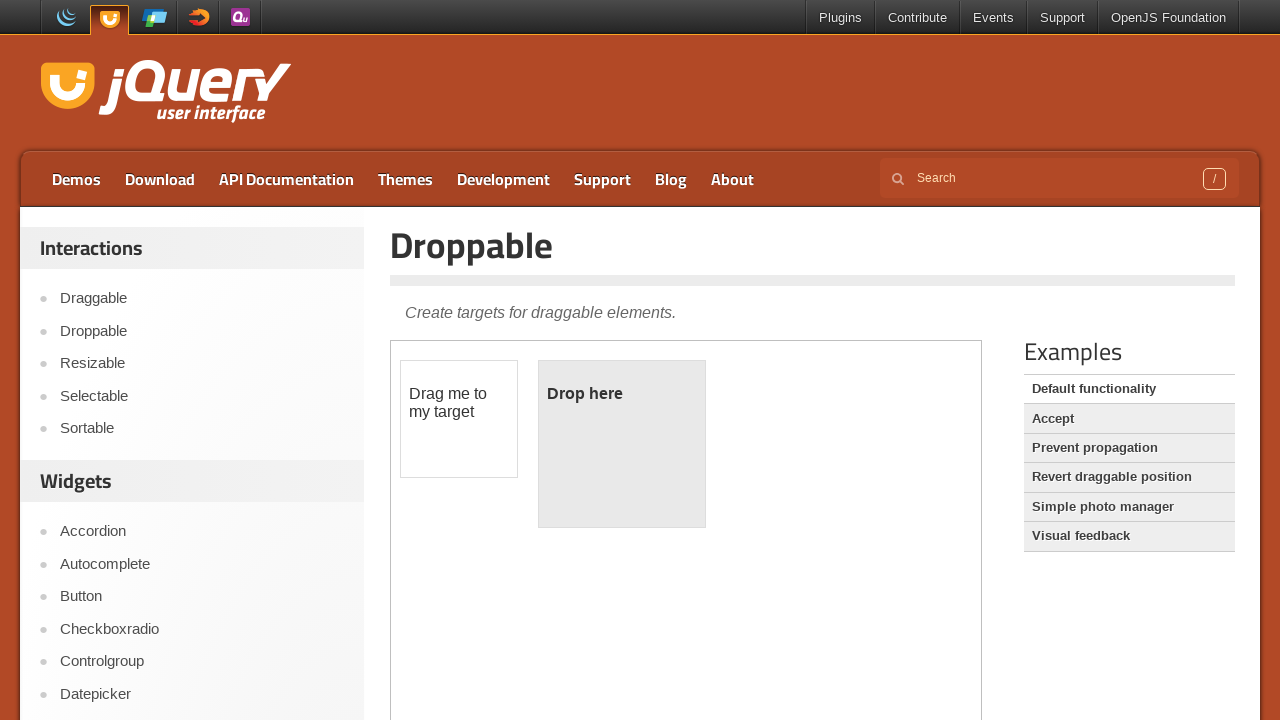

Located the droppable target element with id 'droppable'
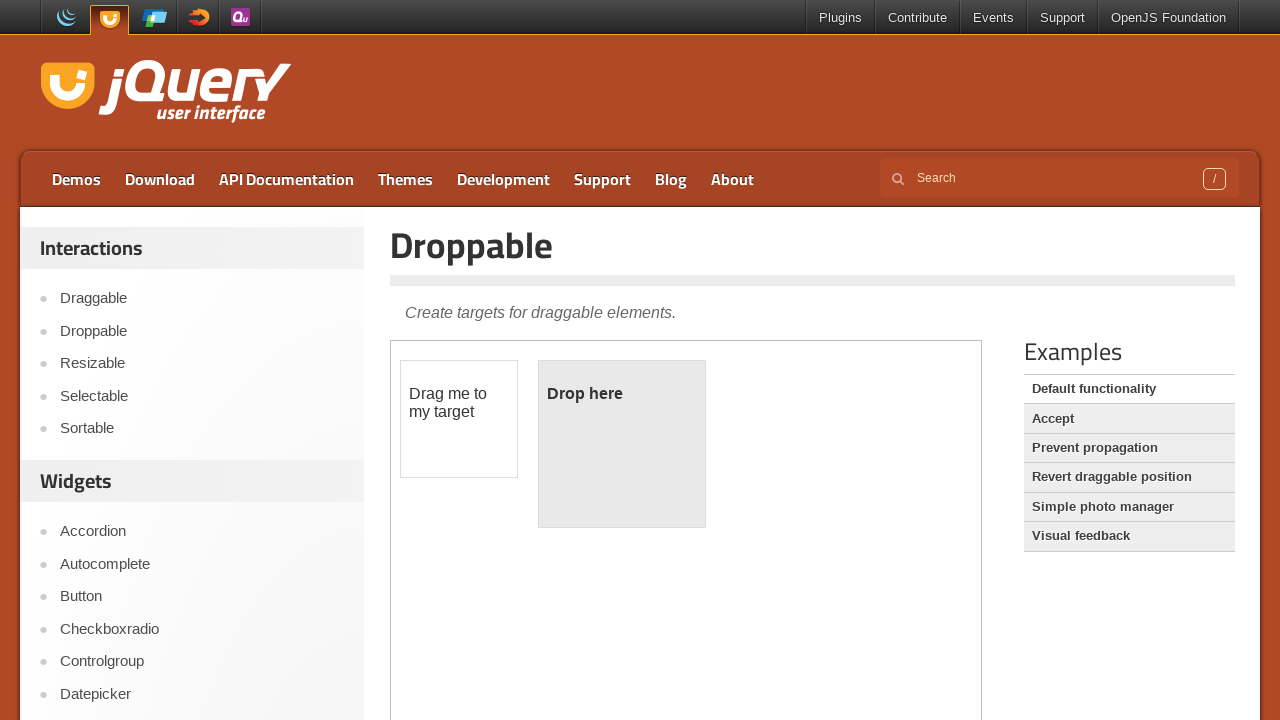

Dragged the draggable element to the droppable target element at (622, 444)
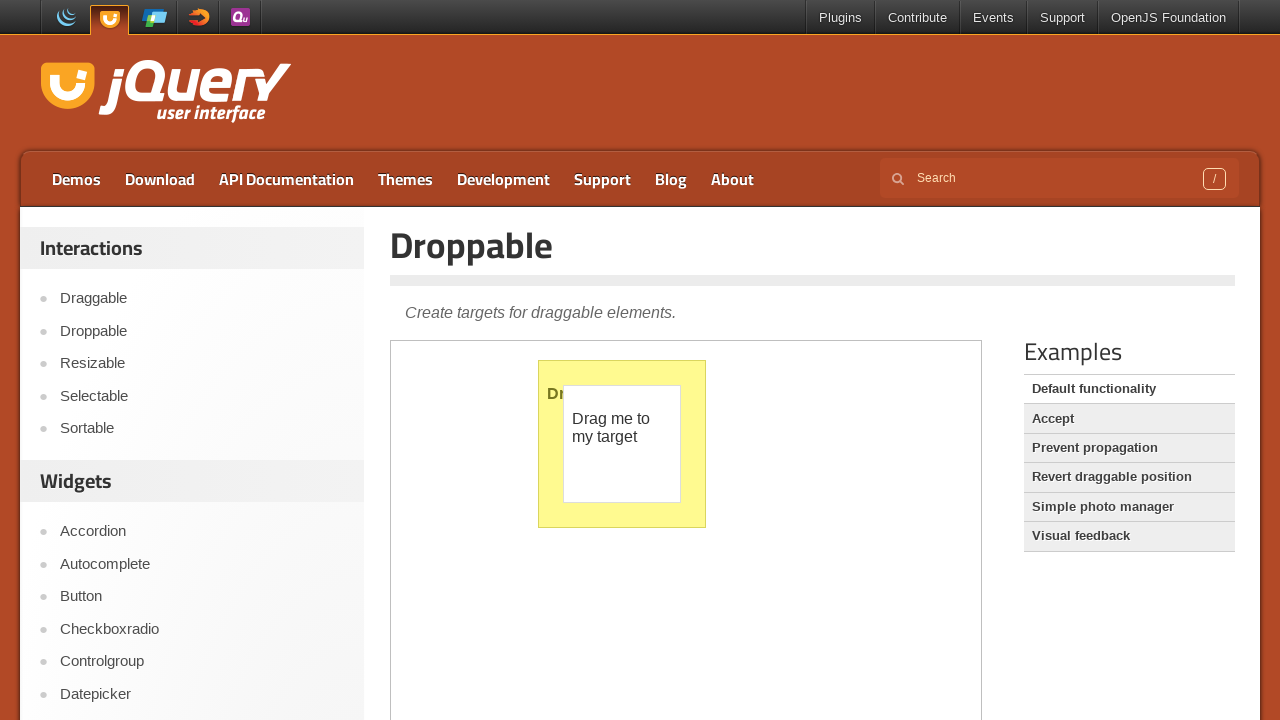

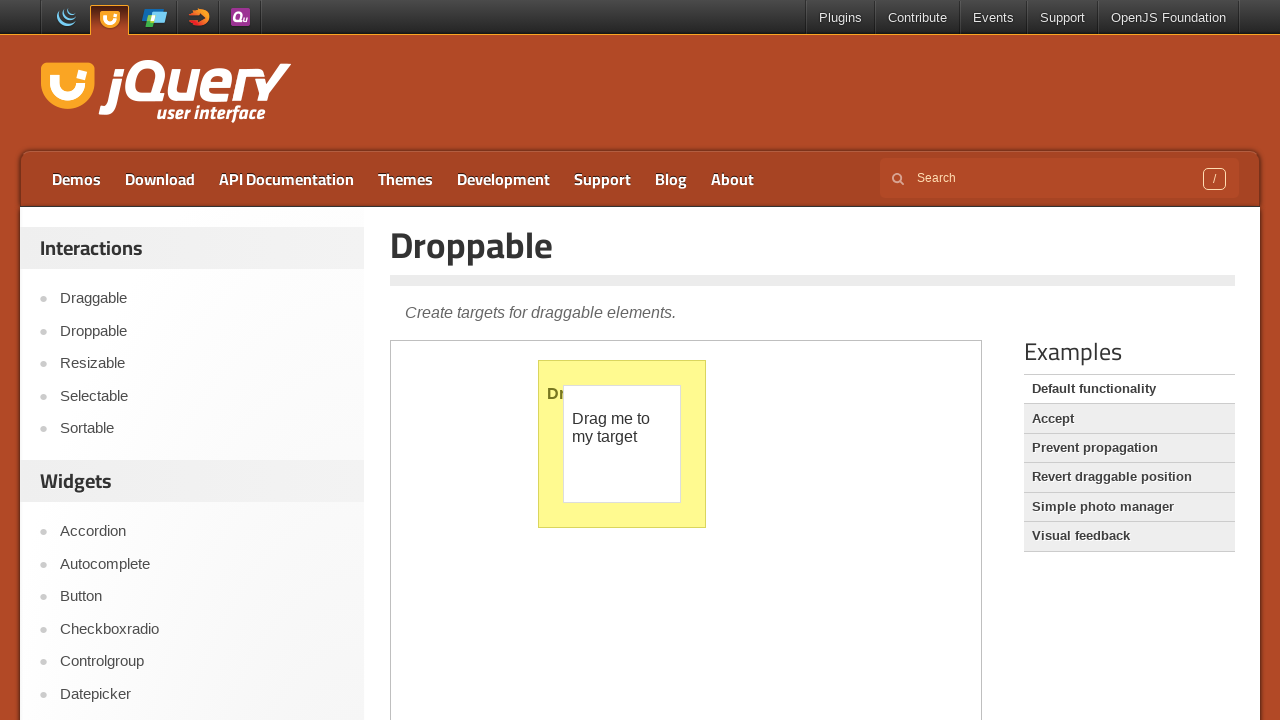